Tests the Telstra mobile phones listing page by clicking the "Load More" button repeatedly to load all products, then navigates to individual product pages and interacts with storage option selectors.

Starting URL: https://www.telstra.com.au/mobile-phones/mobiles-on-a-plan

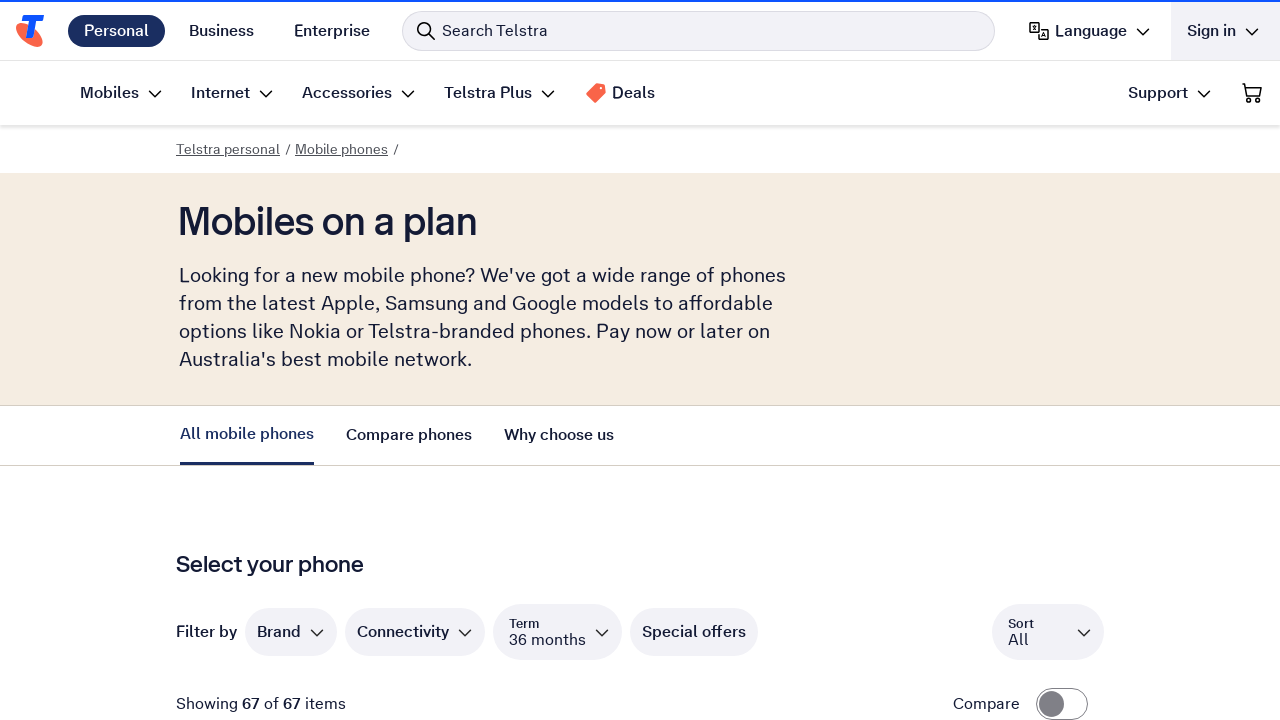

Set viewport size to 1920x1080
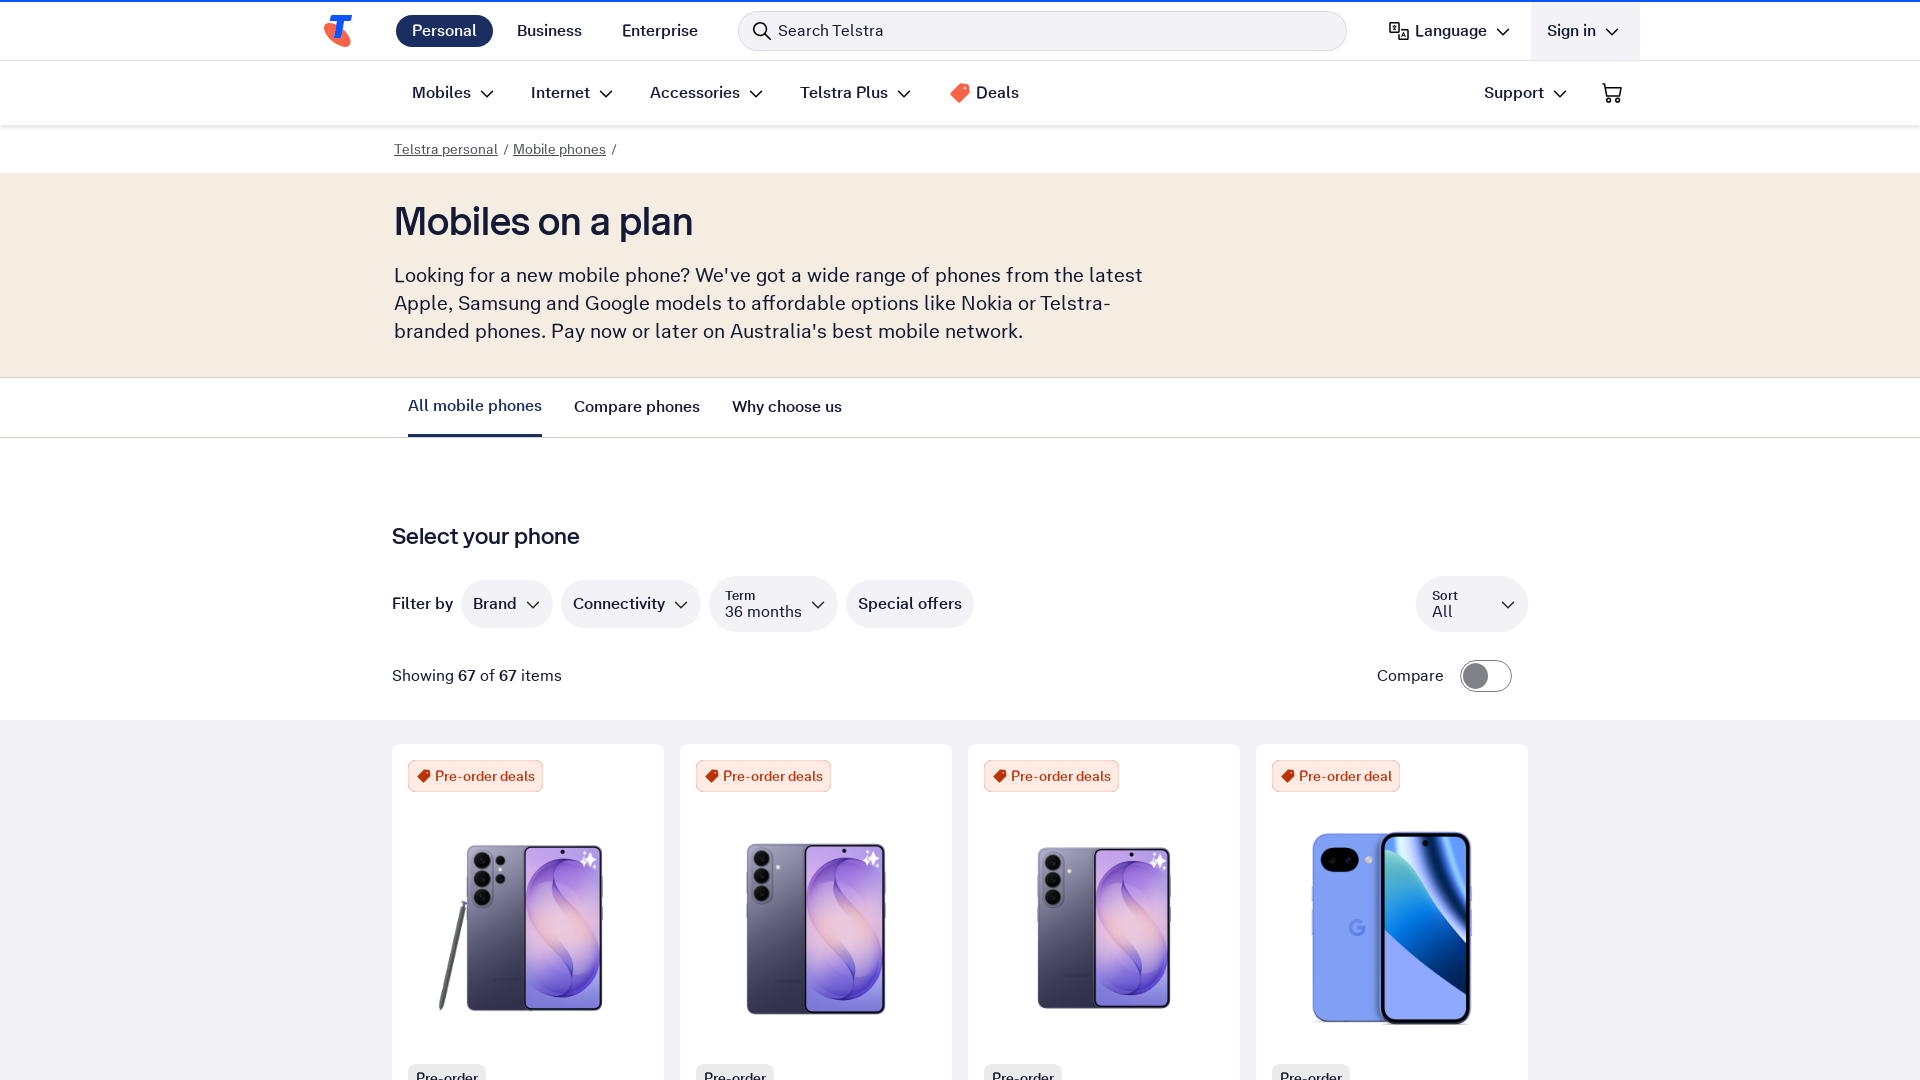

Product links became visible on the page
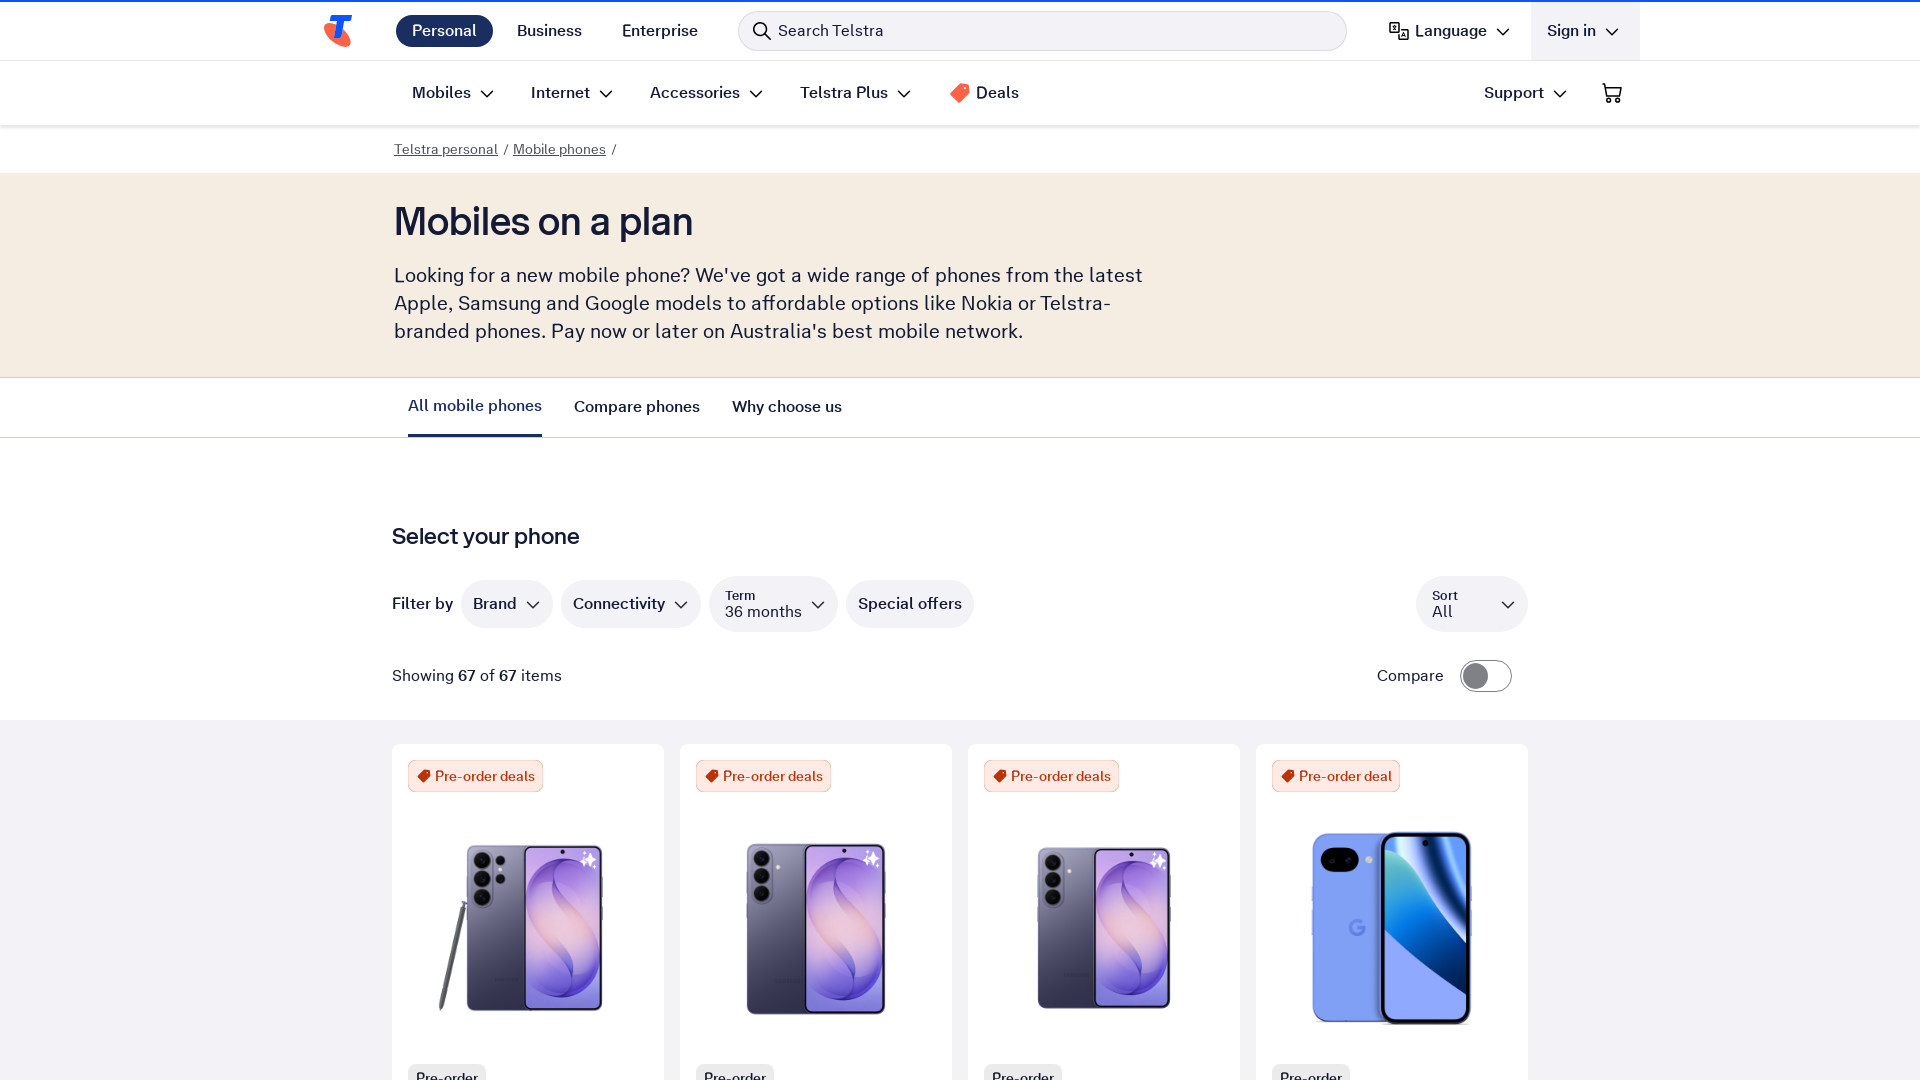

Retrieved first product link href attribute
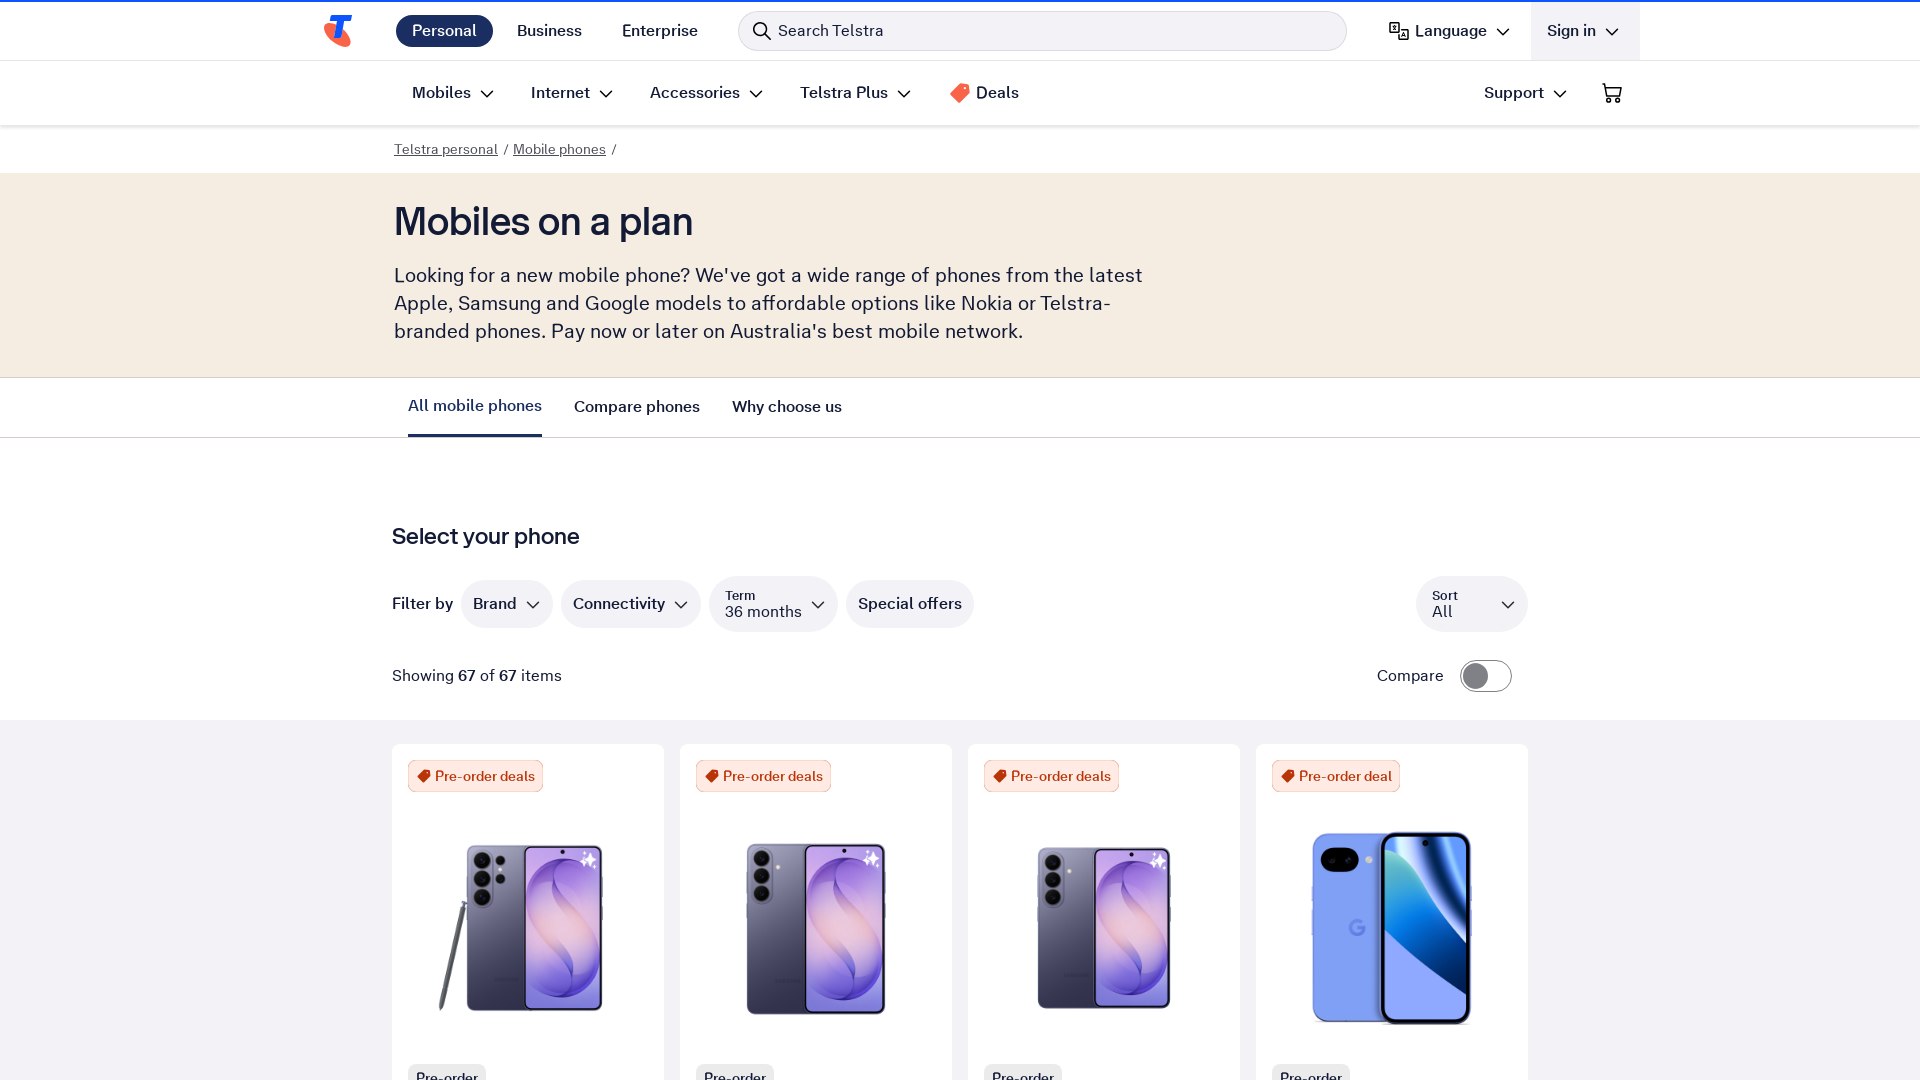

Navigated to product page: https://www.telstra.com.au/mobile-phones/mobiles-on-a-plan/samsung/galaxy-s26-ultra
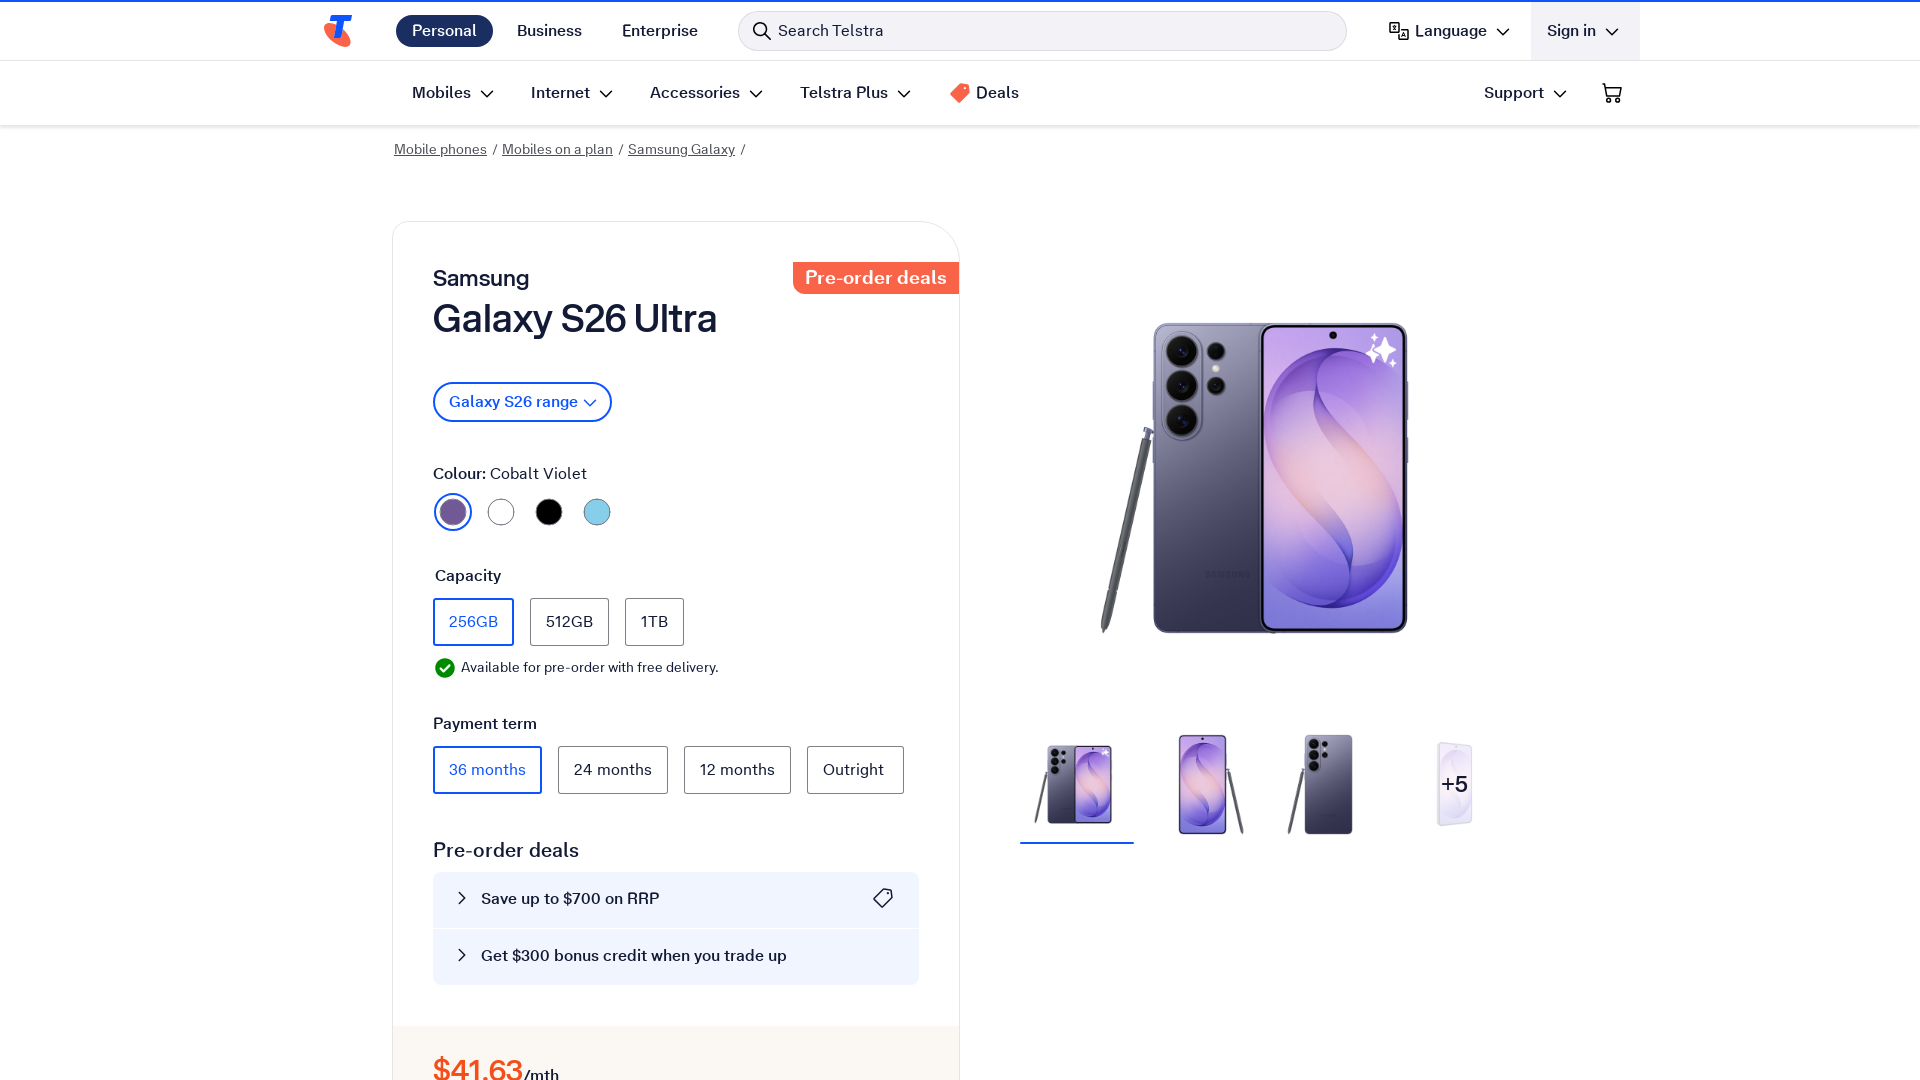

Scrolled down 300 pixels to view storage options
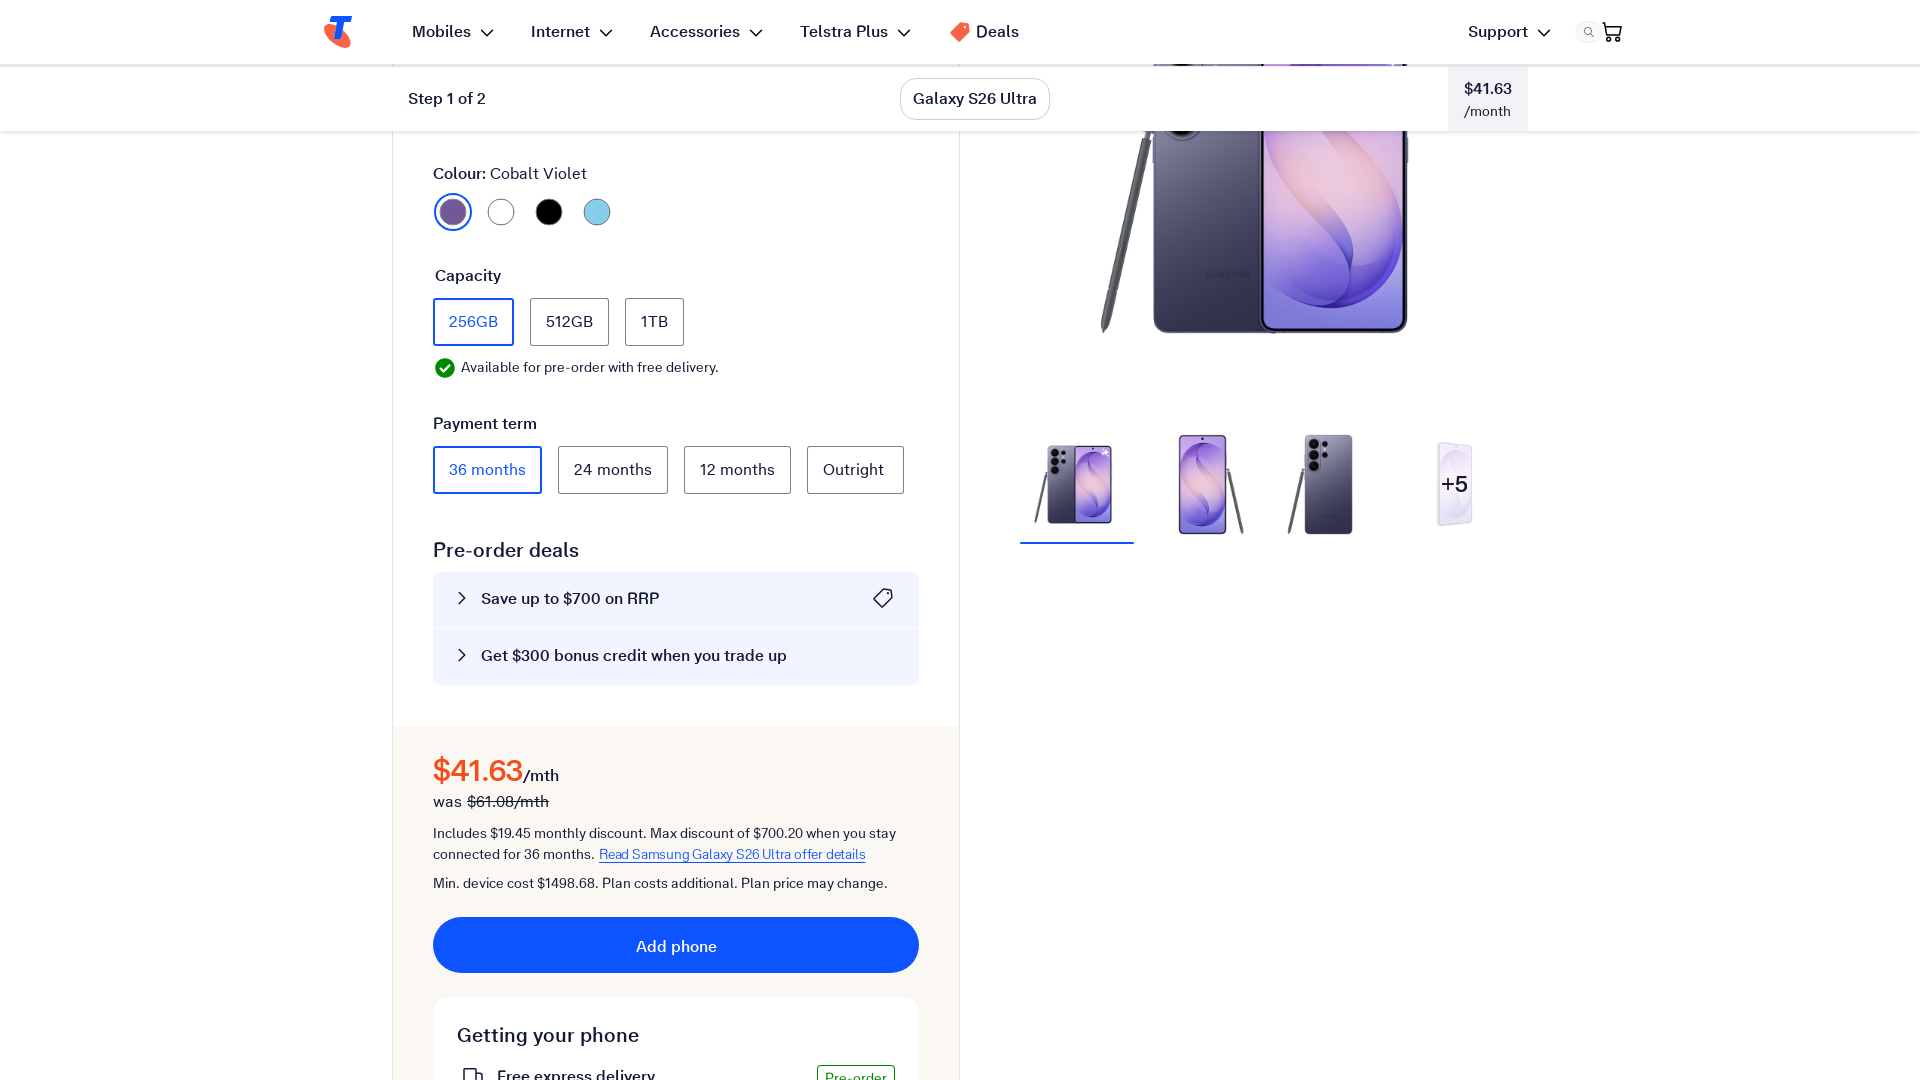

Waited 2 seconds for storage options to load
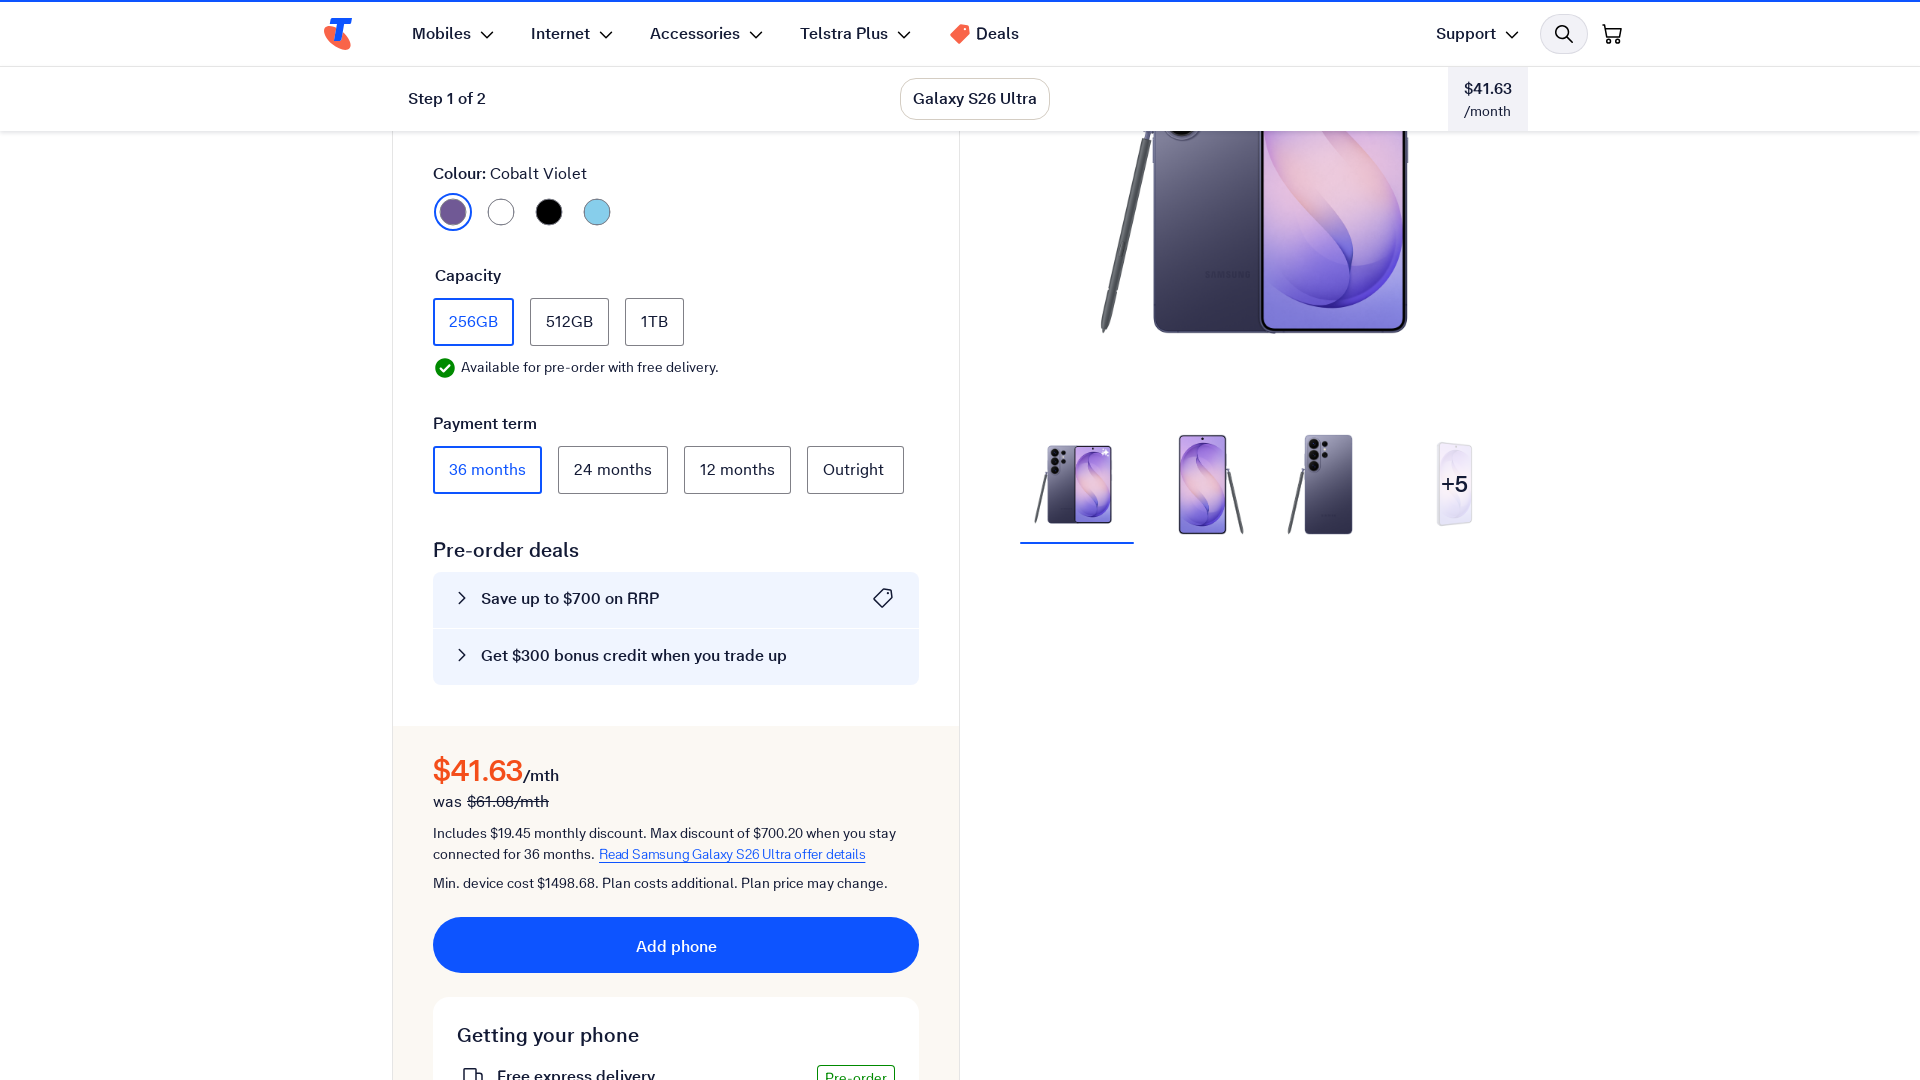

Clicked the last available storage option button at (856, 470) on .device-product__button-option >> nth=-1
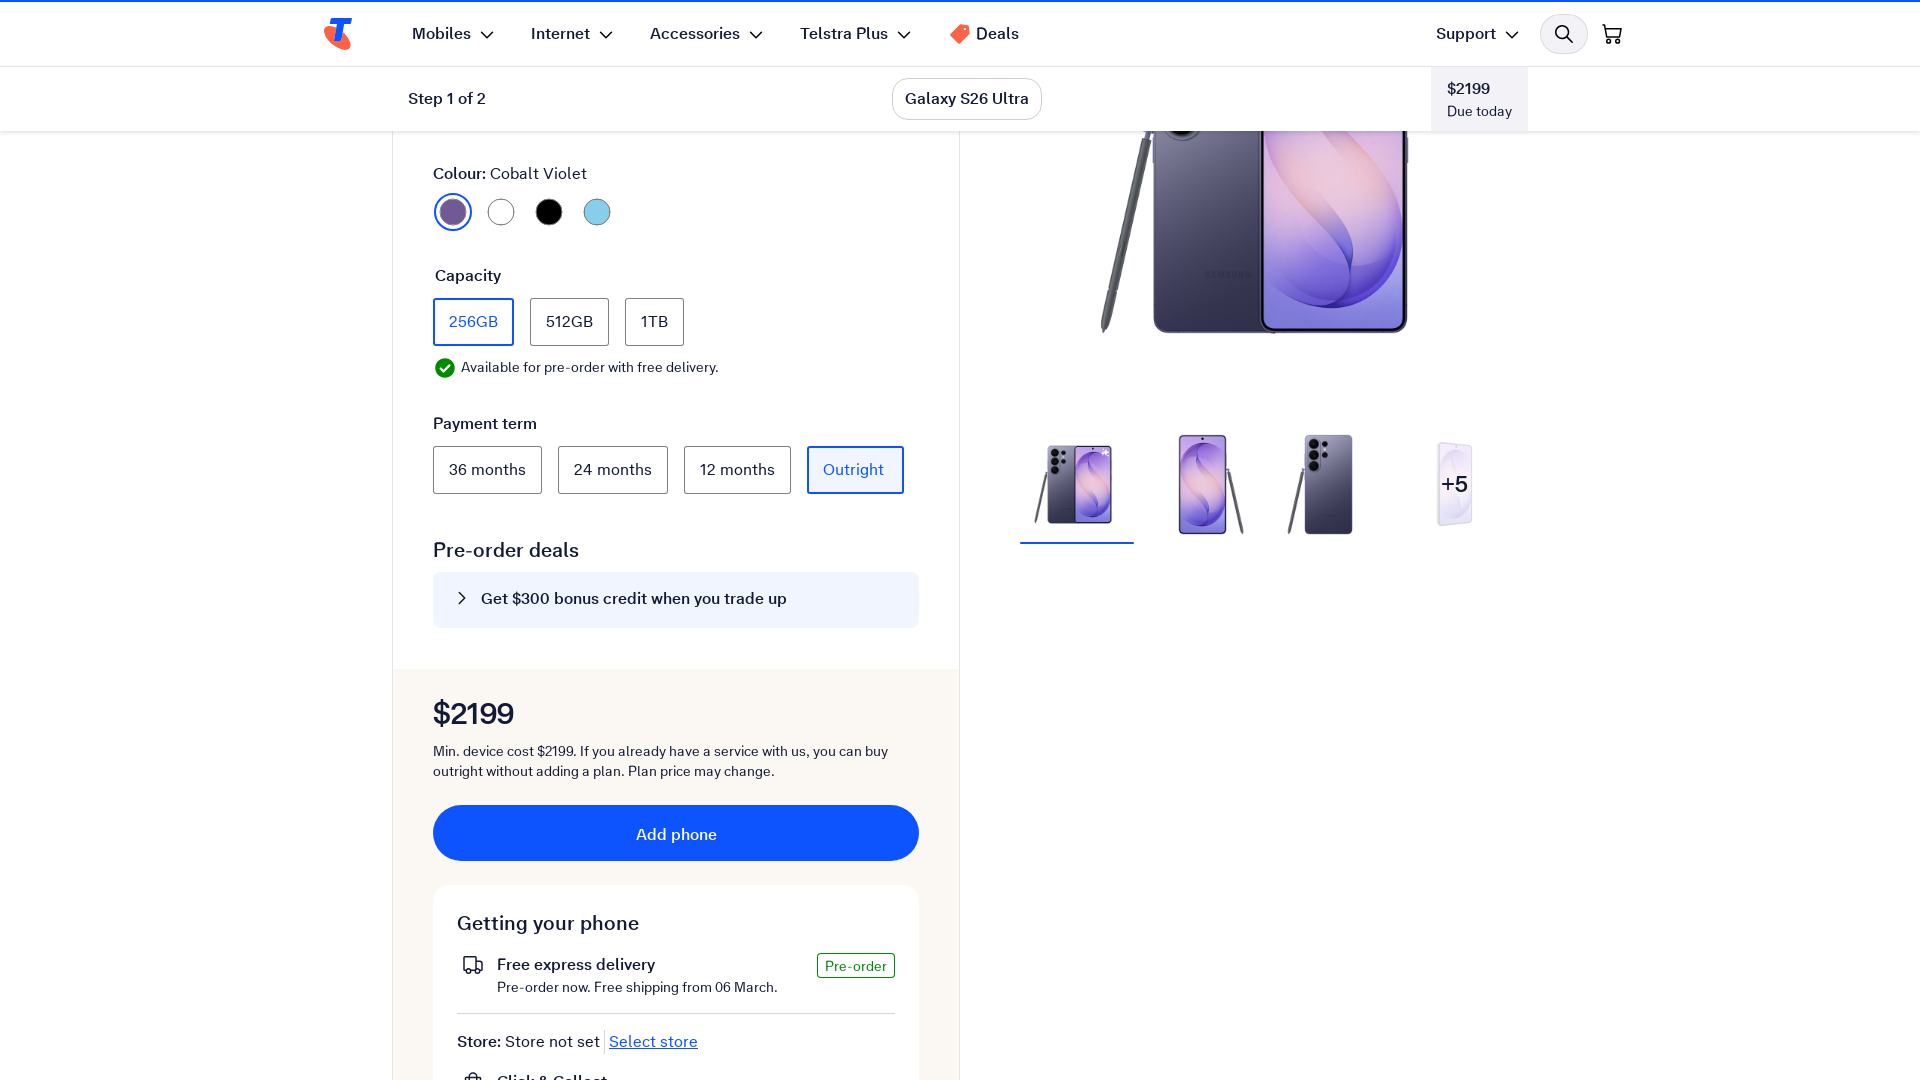

Waited 1 second after selecting storage option
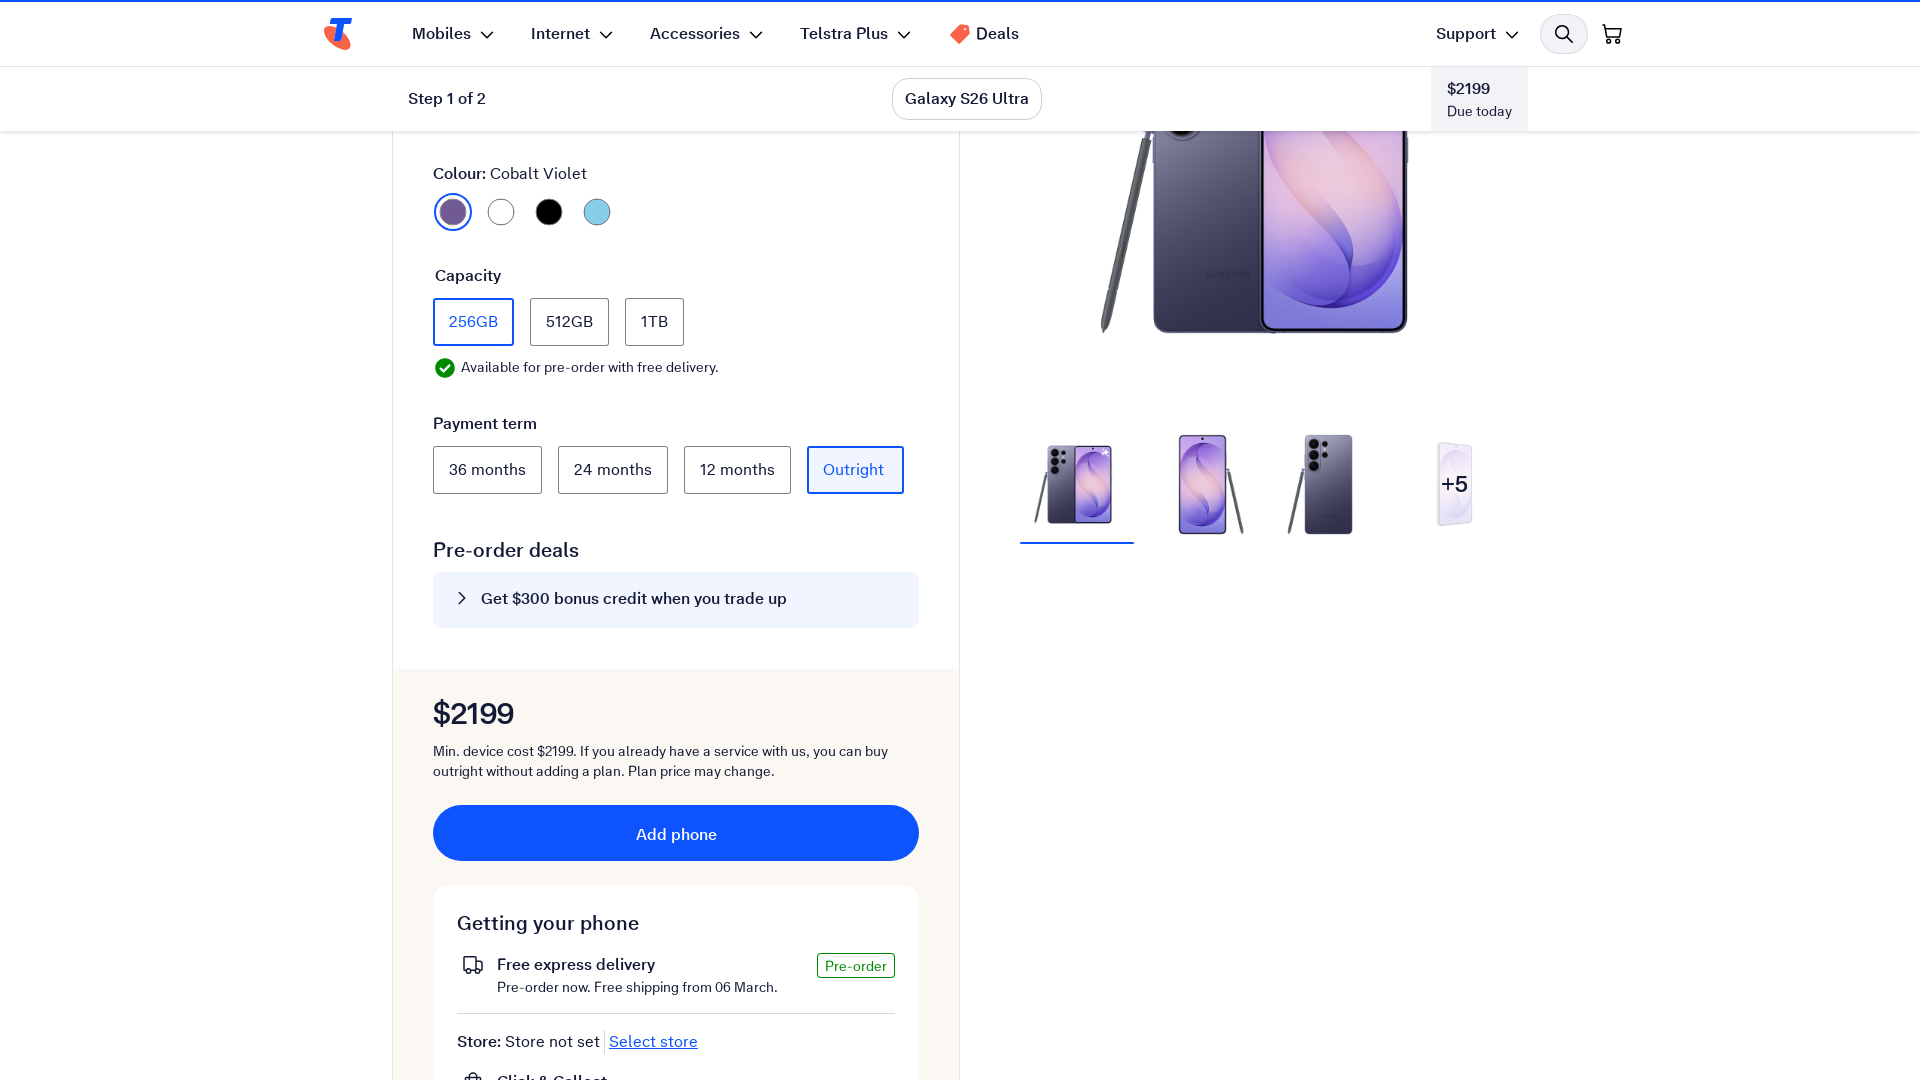

Navigated to Telstra prepaid phones page
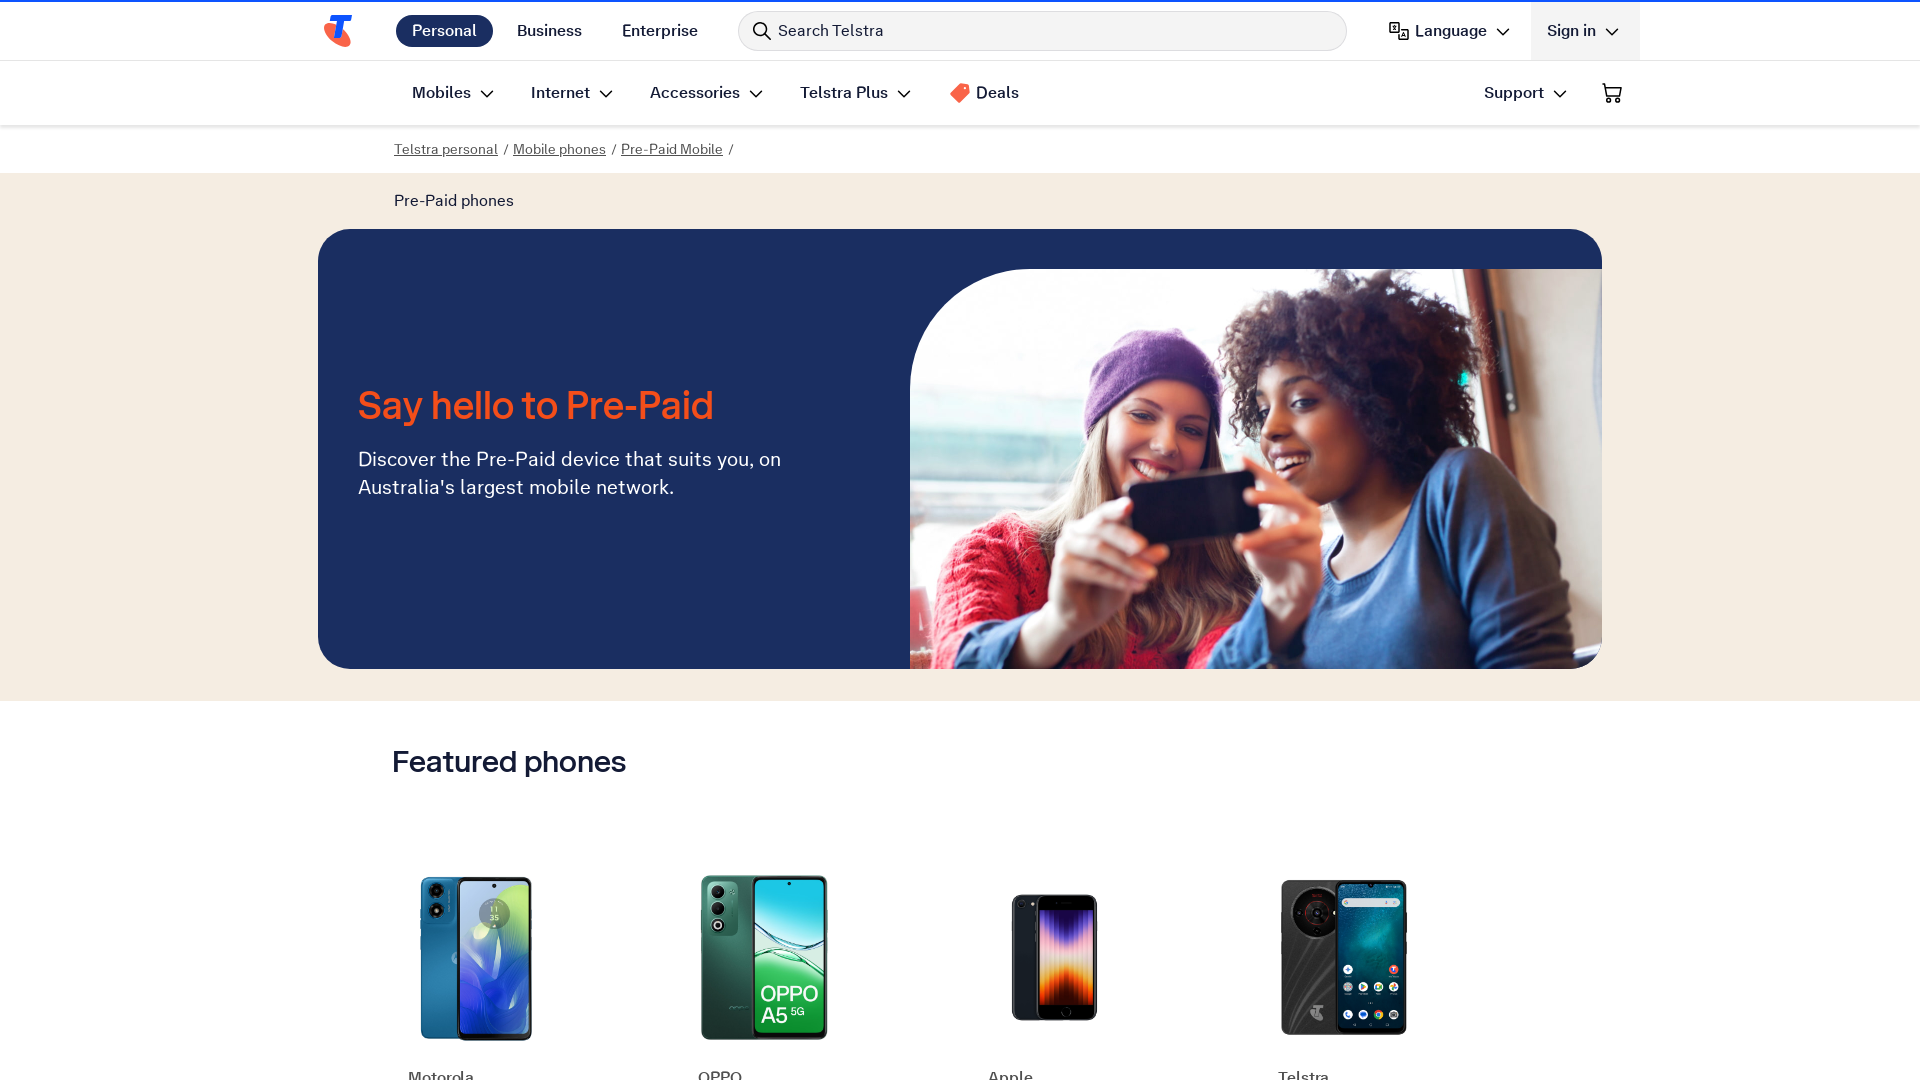

Prepaid product containers loaded and became visible
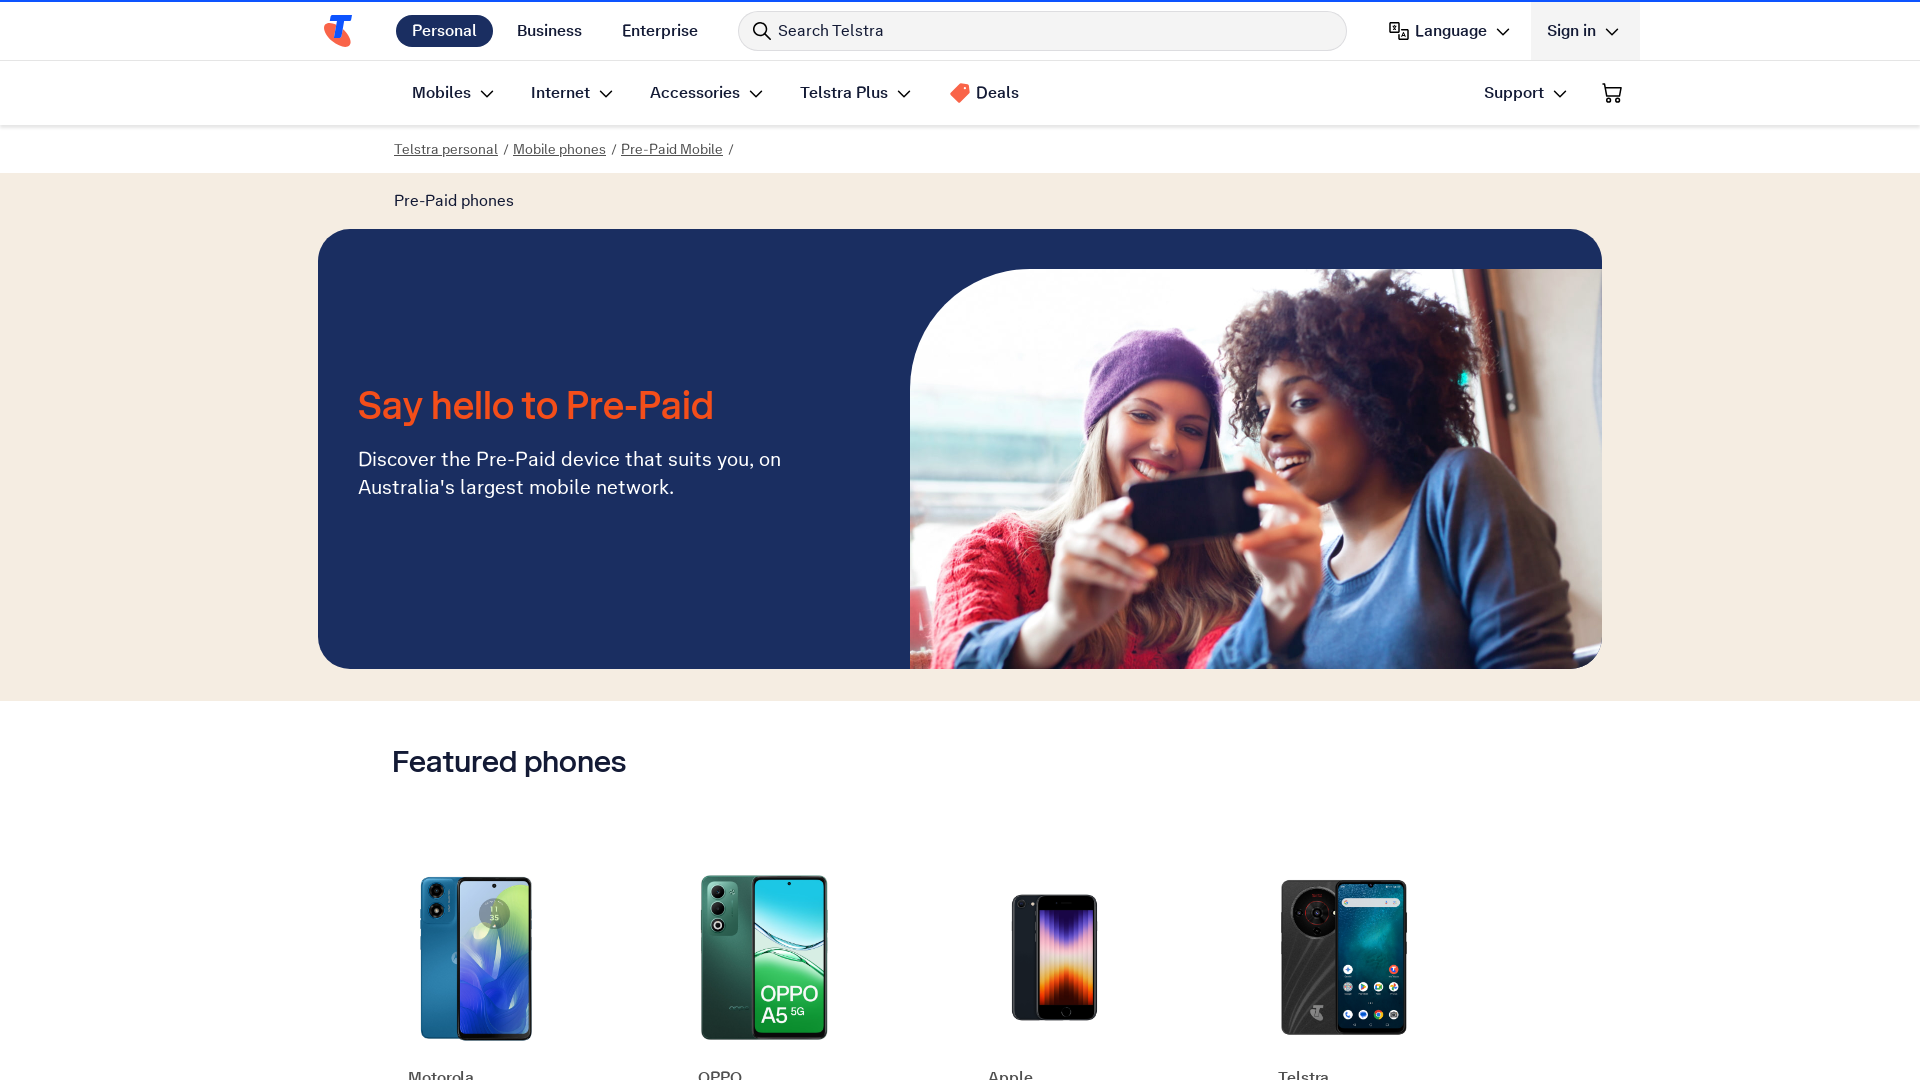

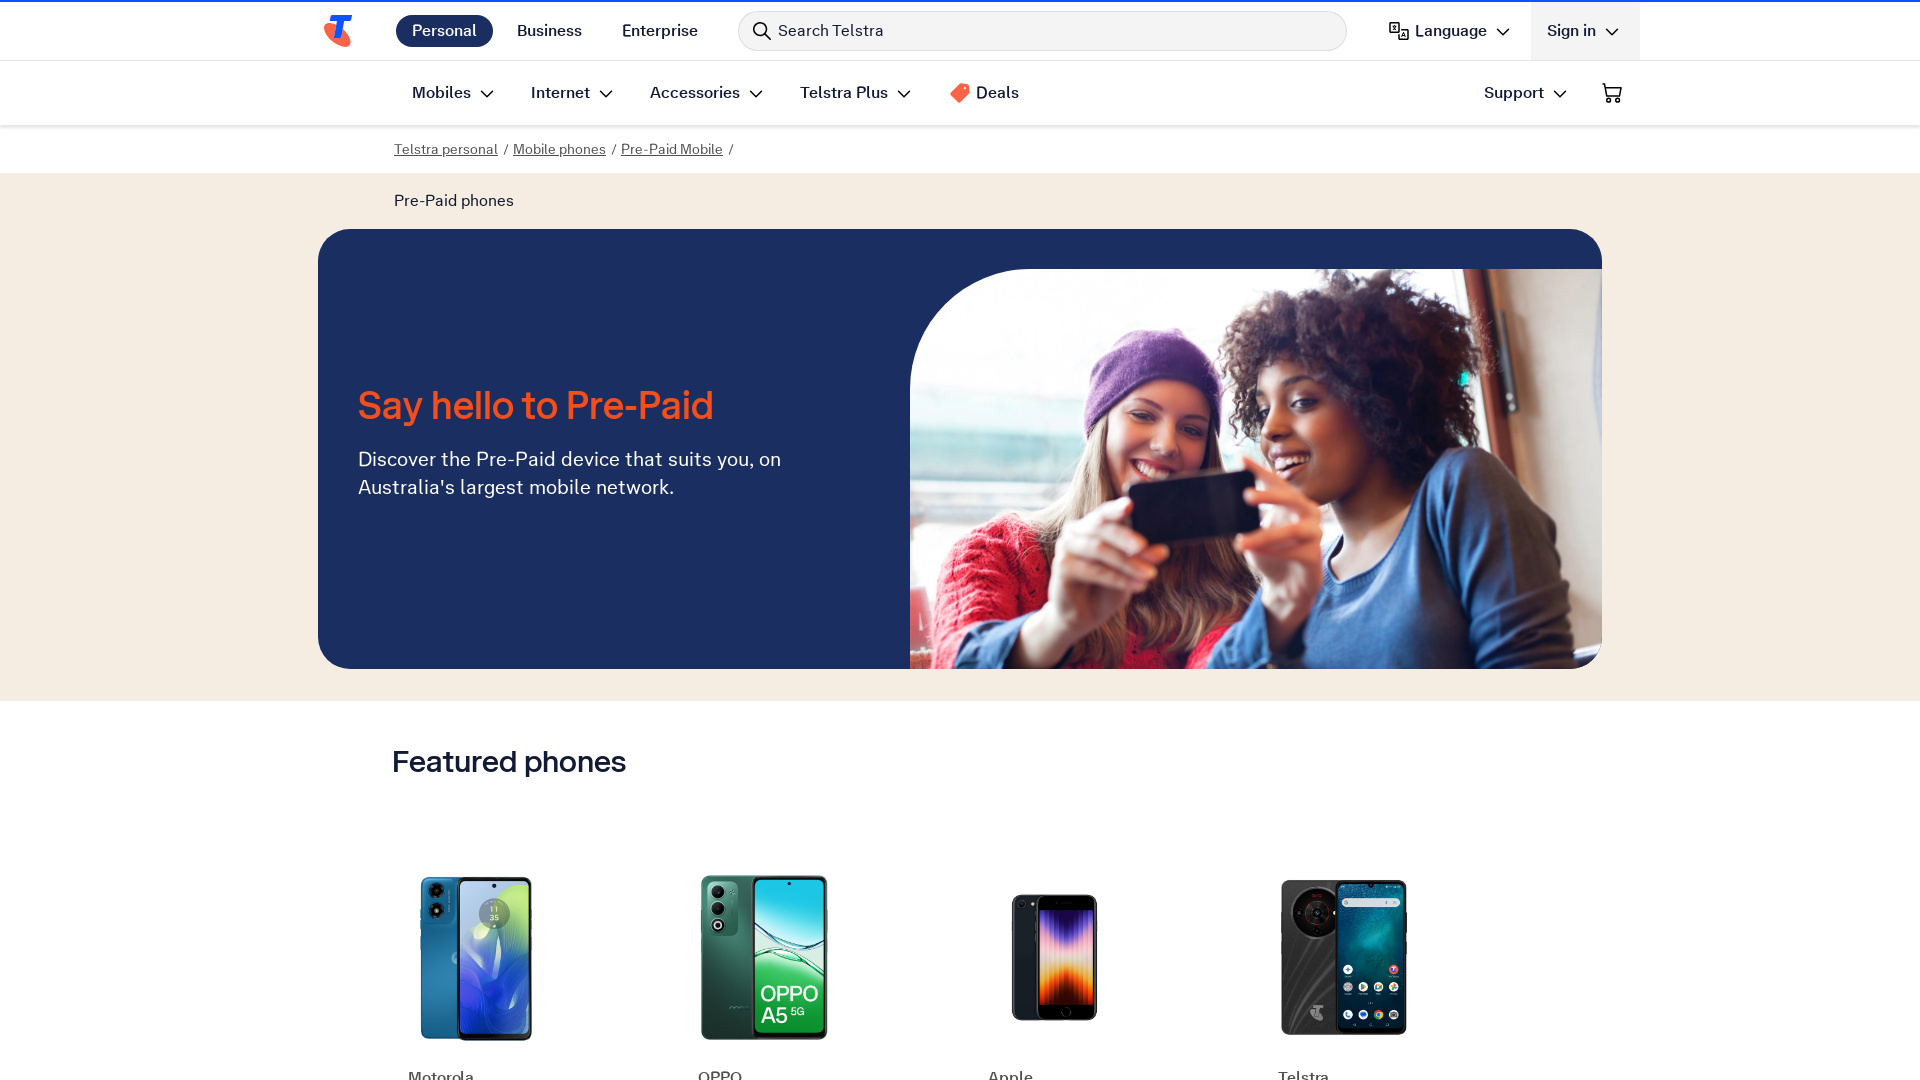